Tests the progress bar functionality by starting it, waiting for the reset button to appear, and performing a right-click on it

Starting URL: https://demoqa.com/progress-bar

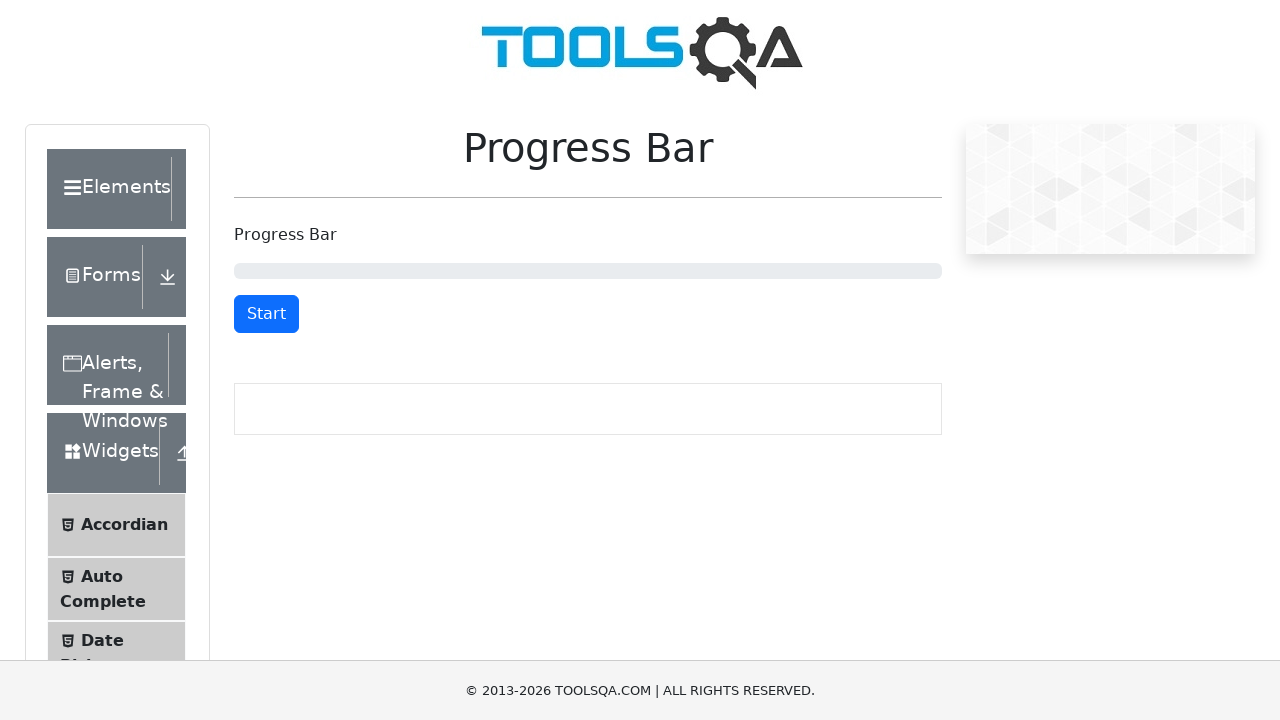

Clicked start/stop button to start the progress bar at (266, 314) on #startStopButton
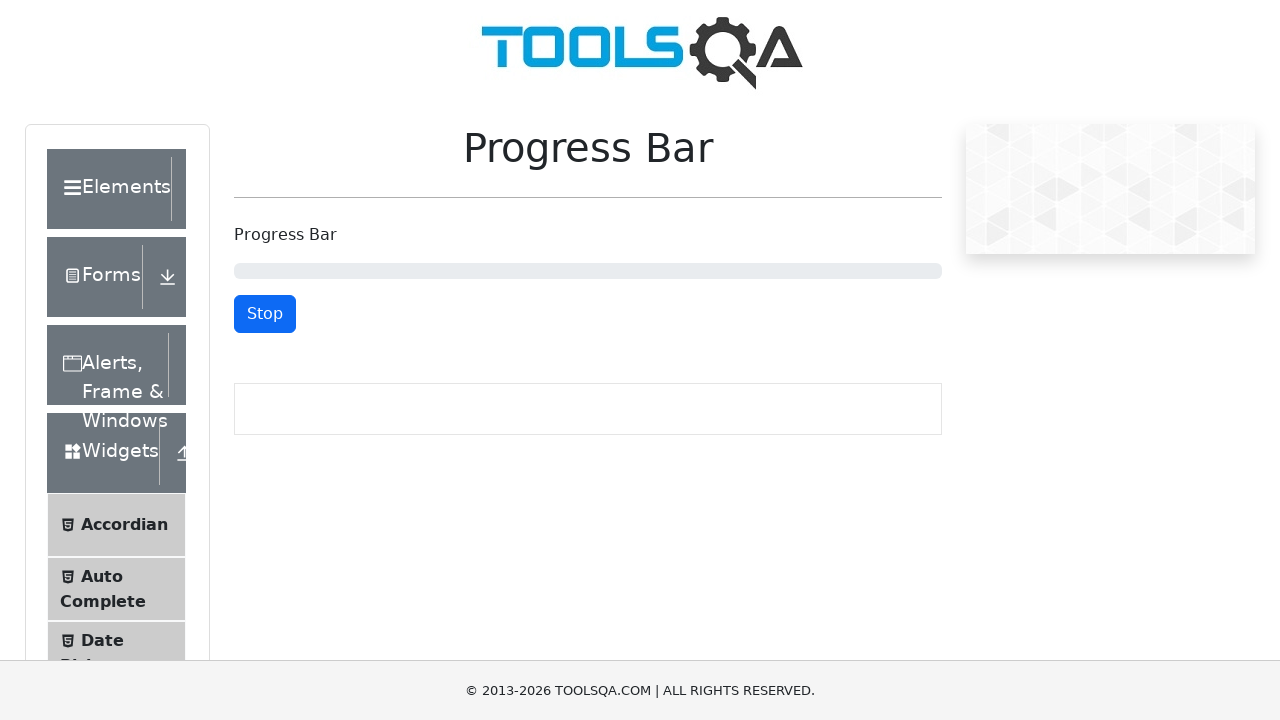

Reset button appeared and is now visible
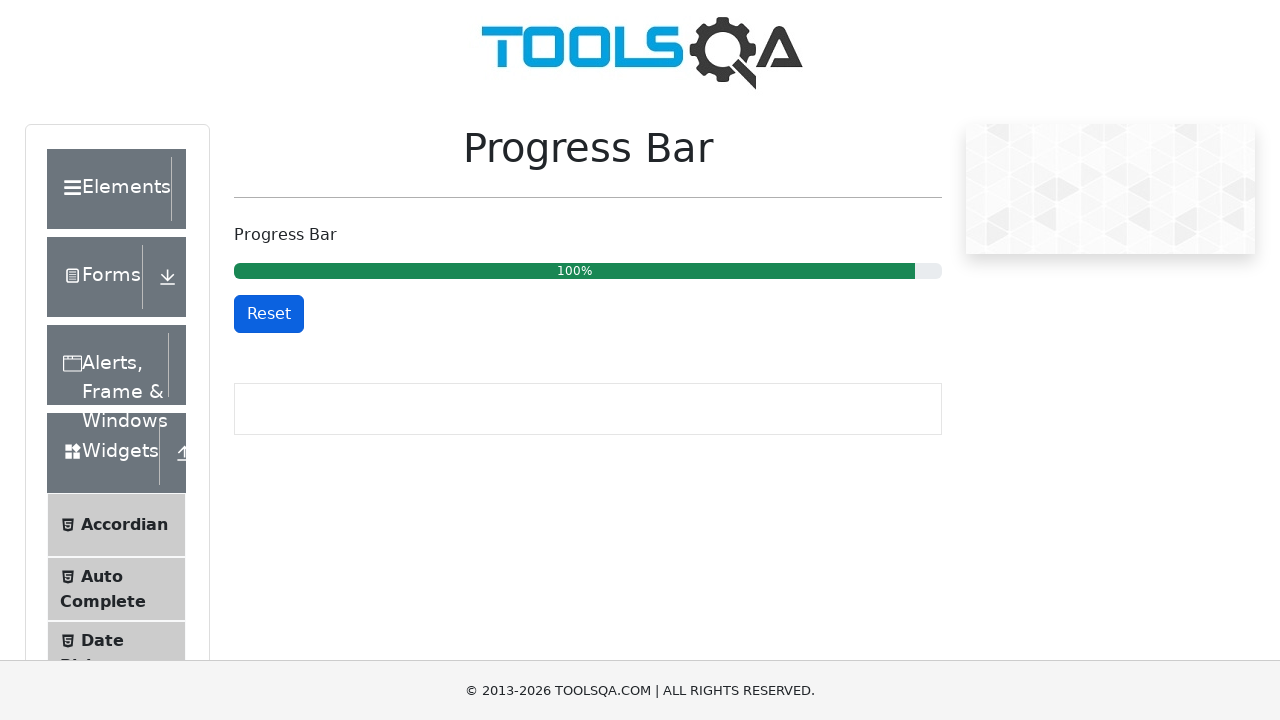

Right-clicked on the reset button at (269, 314) on #resetButton
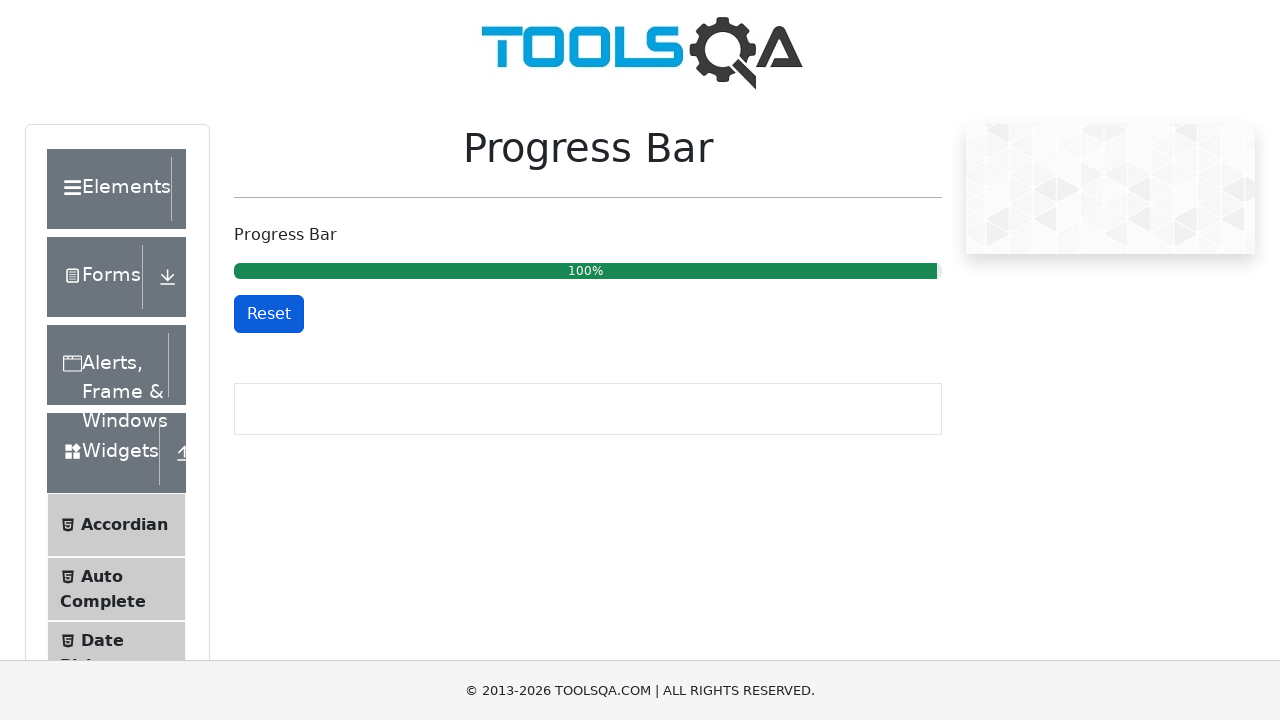

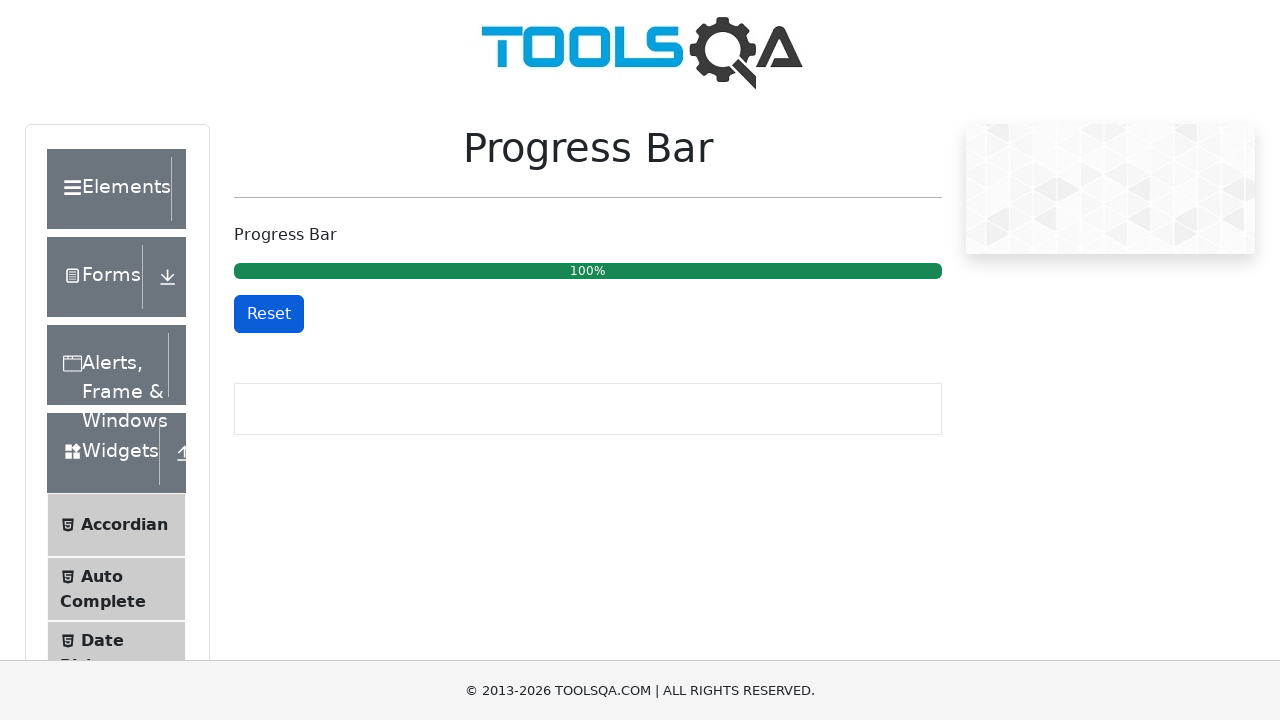